Tests drawing on a signature pad canvas by performing drag and drop actions to create a signature pattern

Starting URL: http://szimek.github.io/signature_pad/

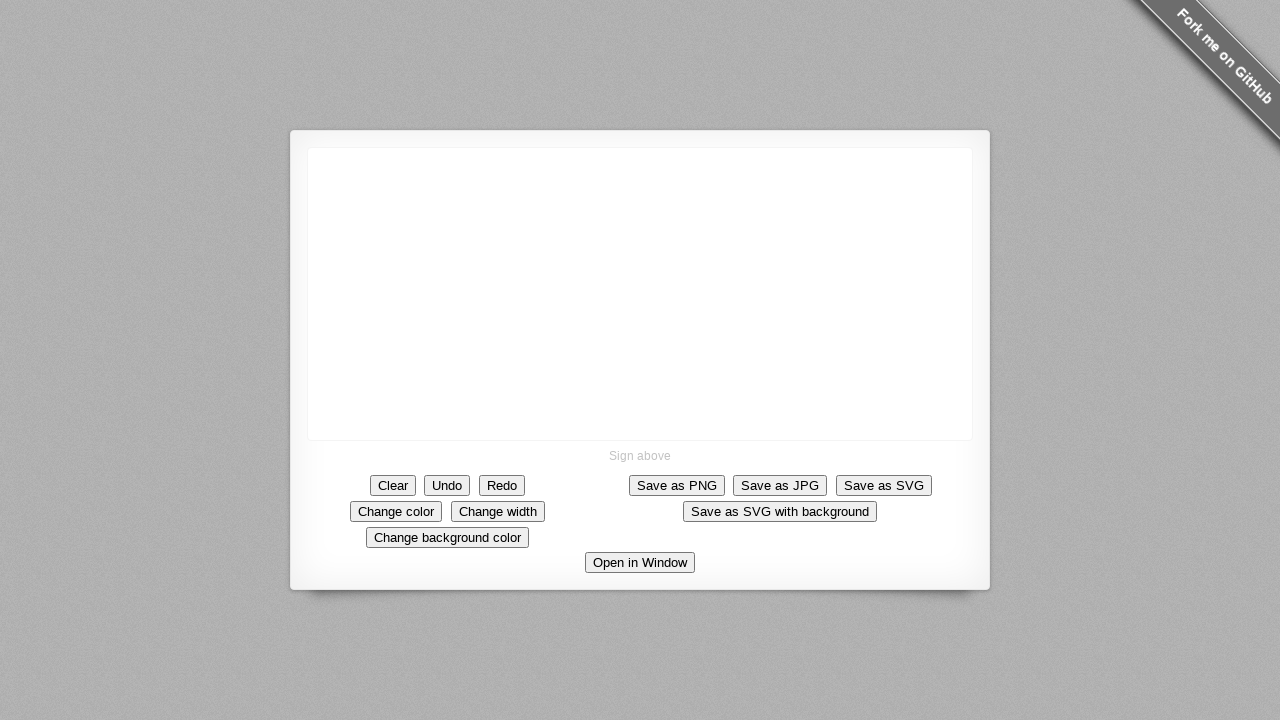

Located signature pad canvas element
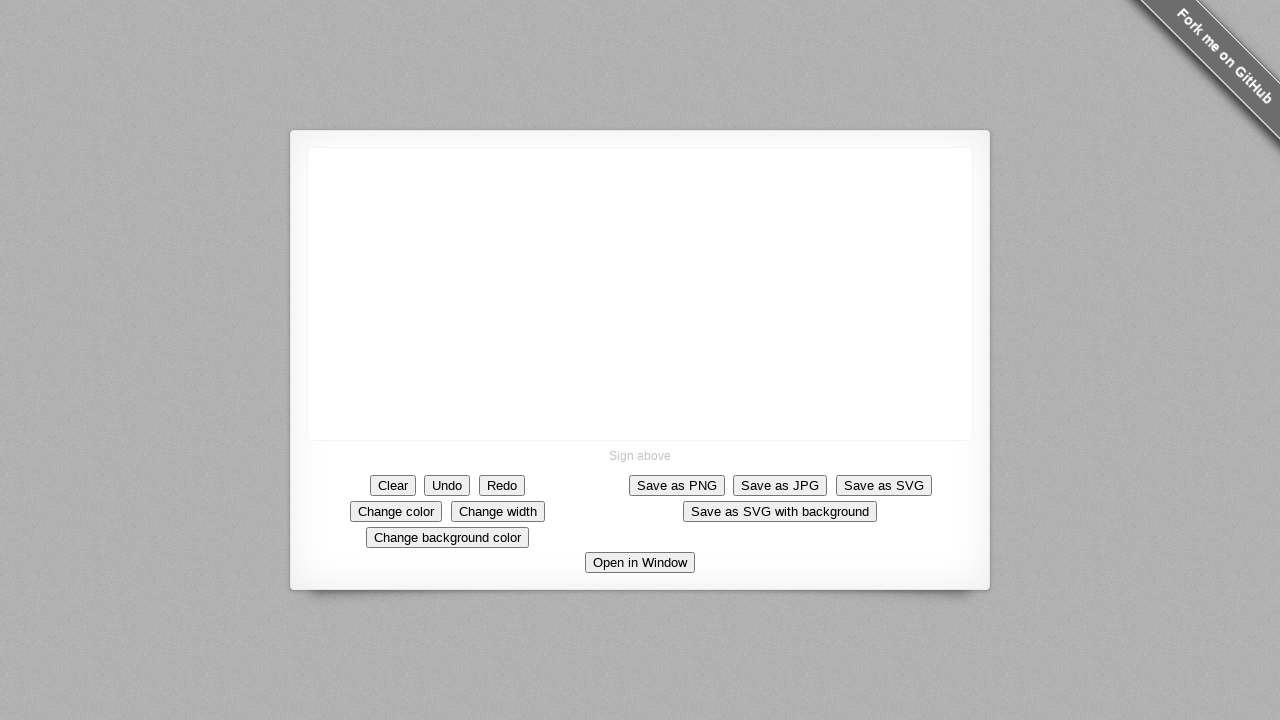

Retrieved canvas bounding box for positioning
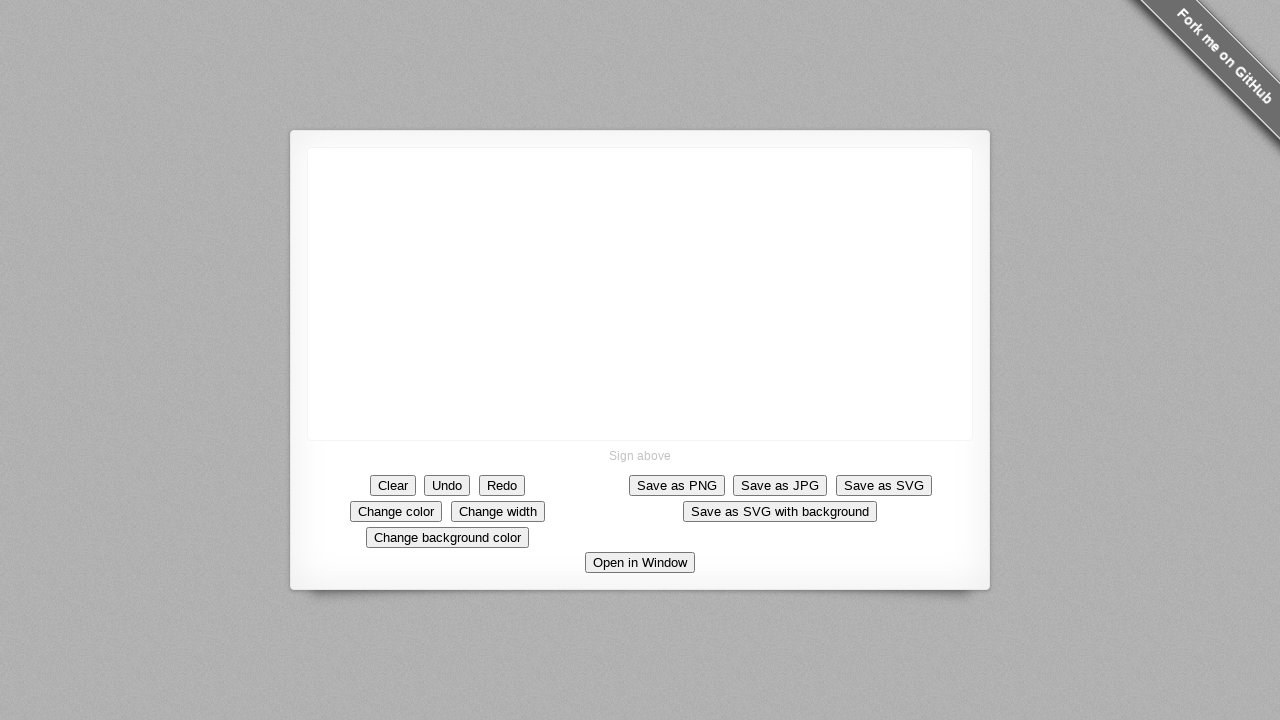

Moved mouse to center of canvas at (640, 294)
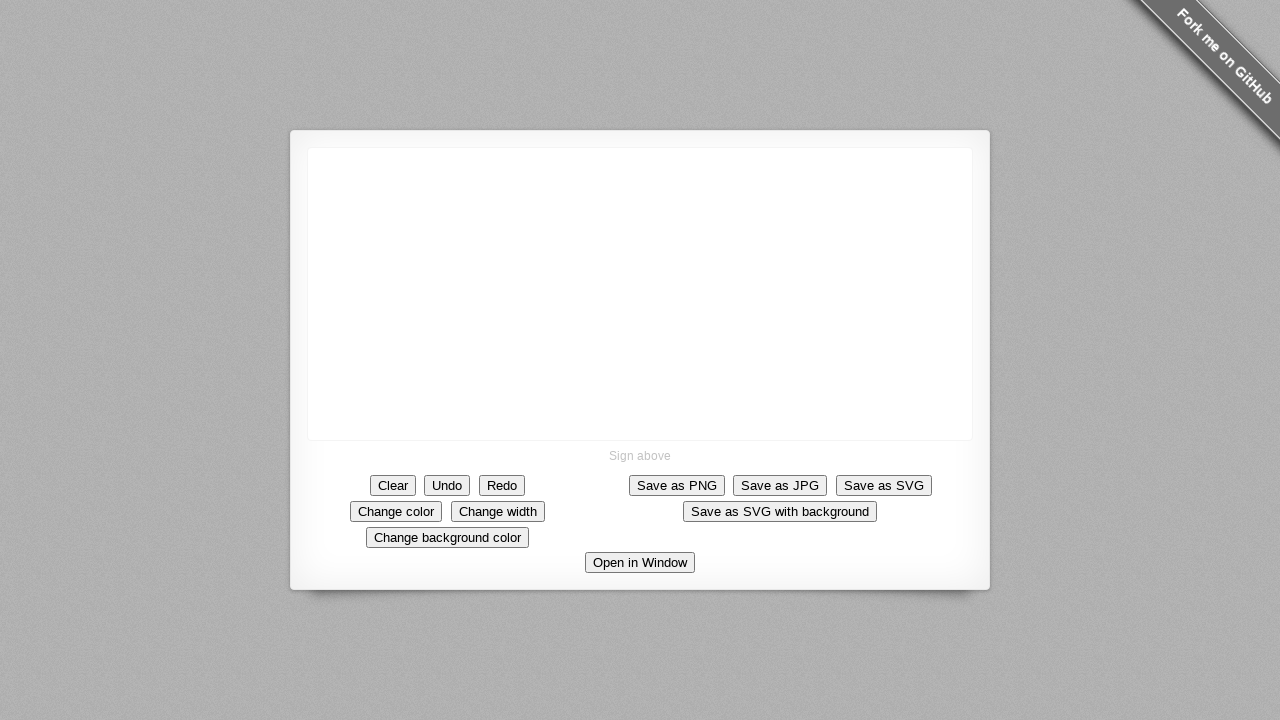

Pressed mouse button down to start drawing at (640, 294)
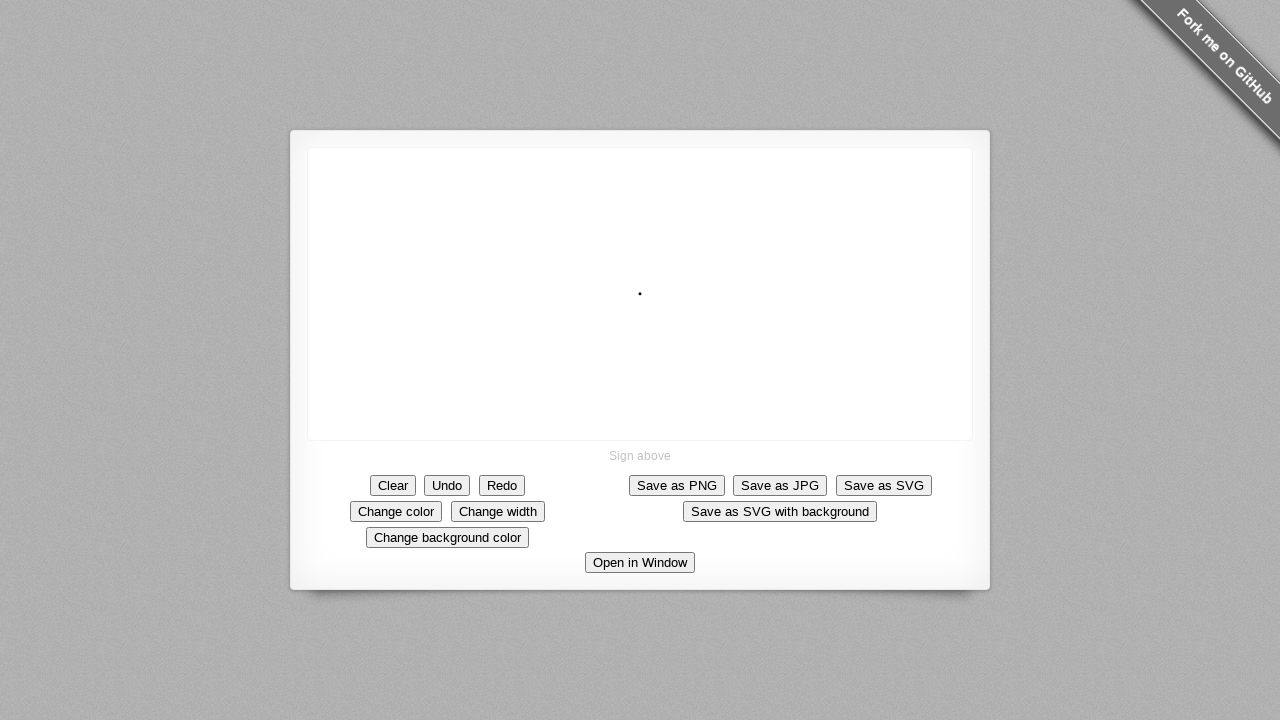

Drew line segment to the right at (670, 294)
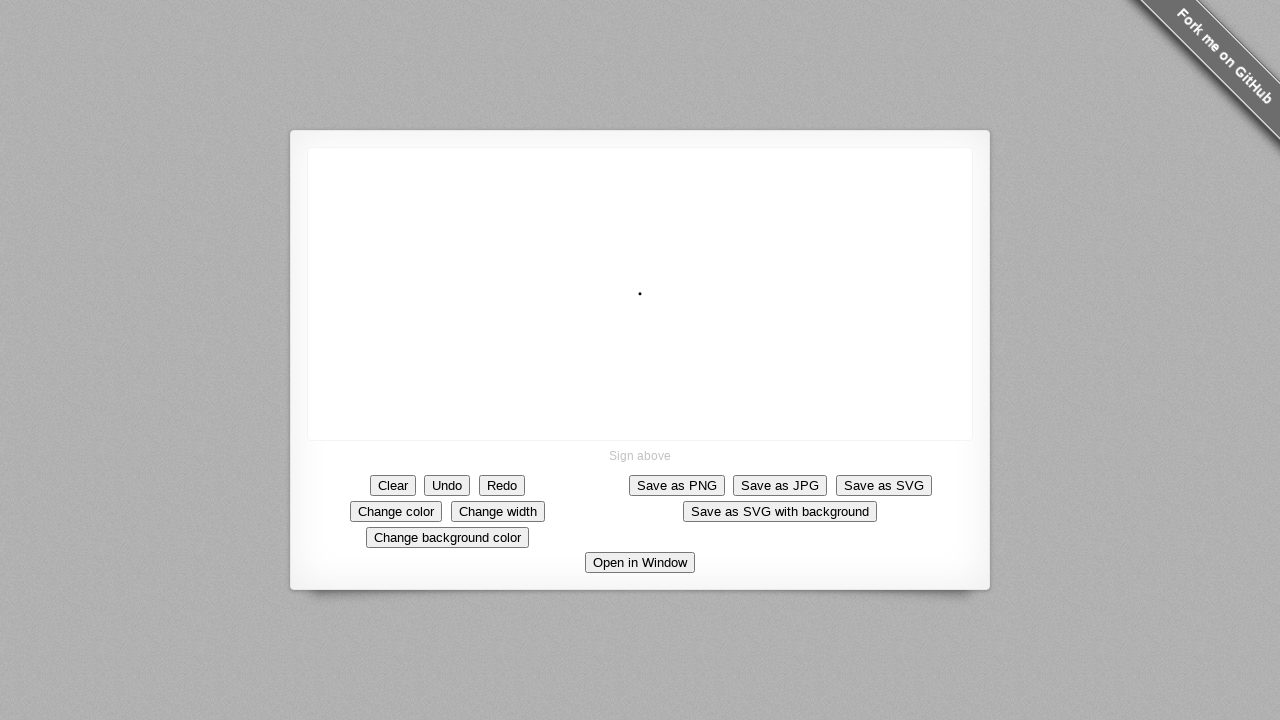

Drew diagonal line segment down and right at (700, 344)
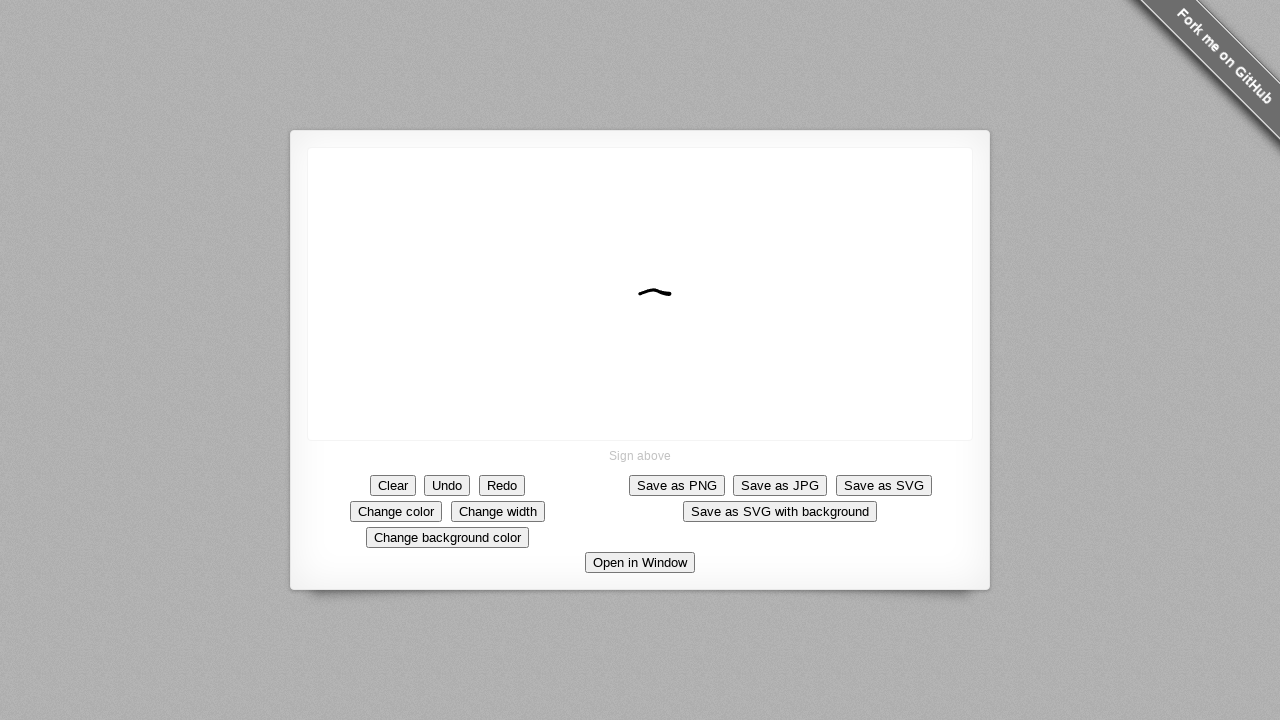

Drew vertical line segment downward at (700, 394)
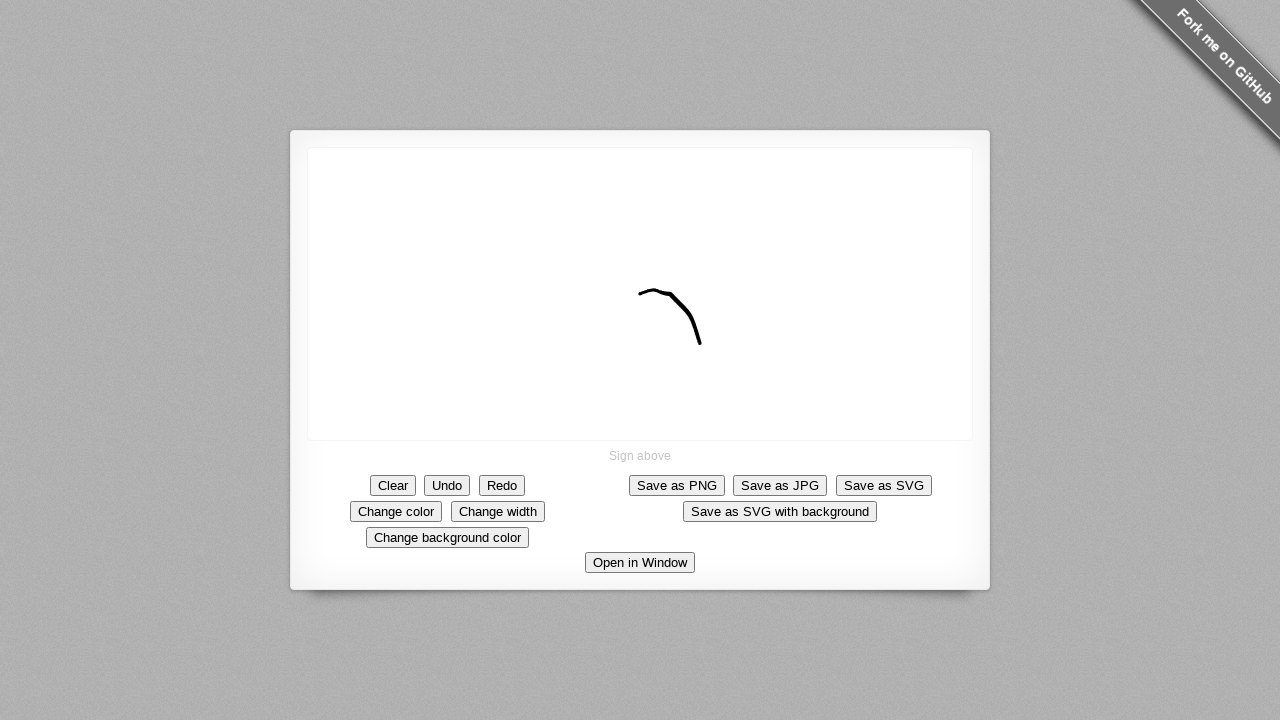

Held cursor position to complete pattern at (700, 394)
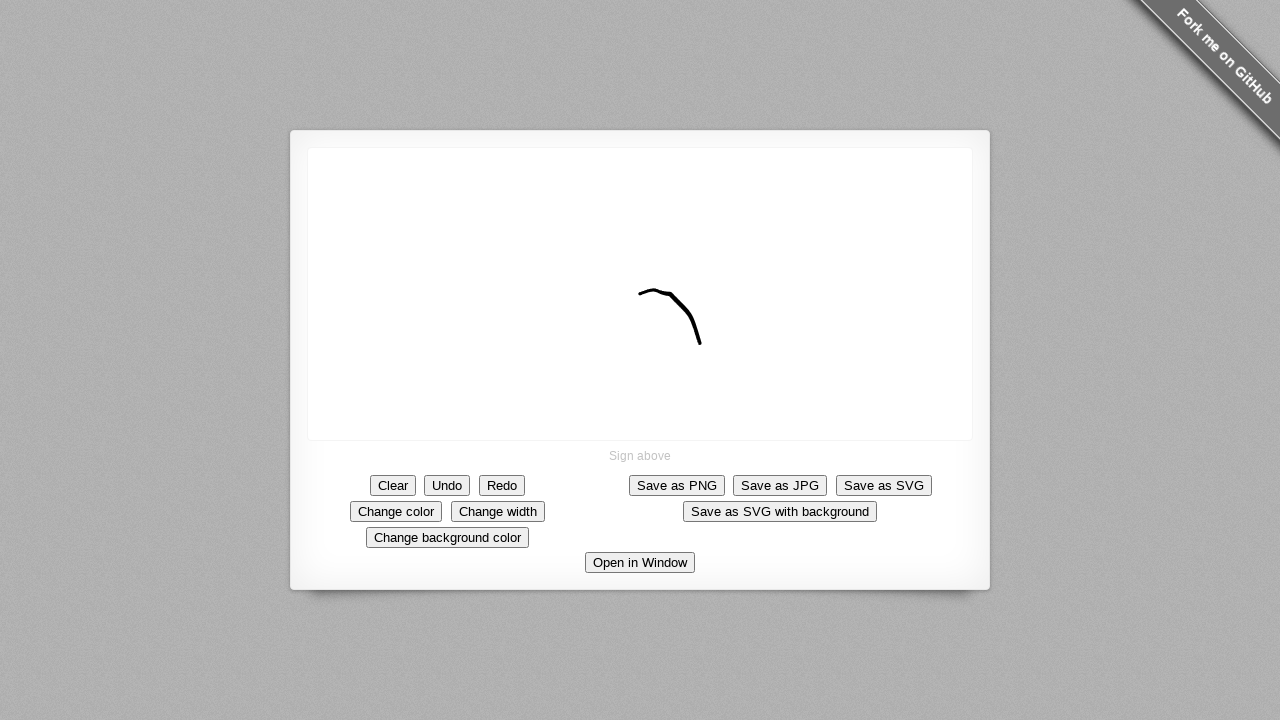

Released mouse button to finish drawing signature at (700, 394)
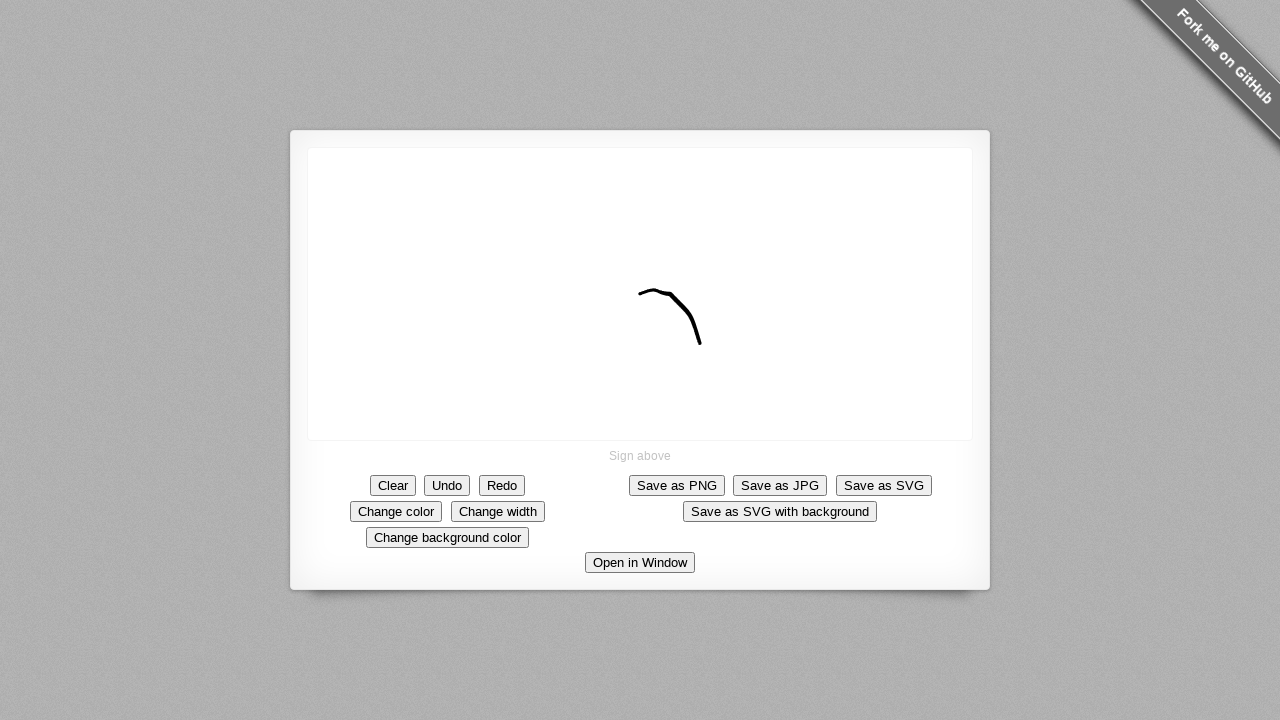

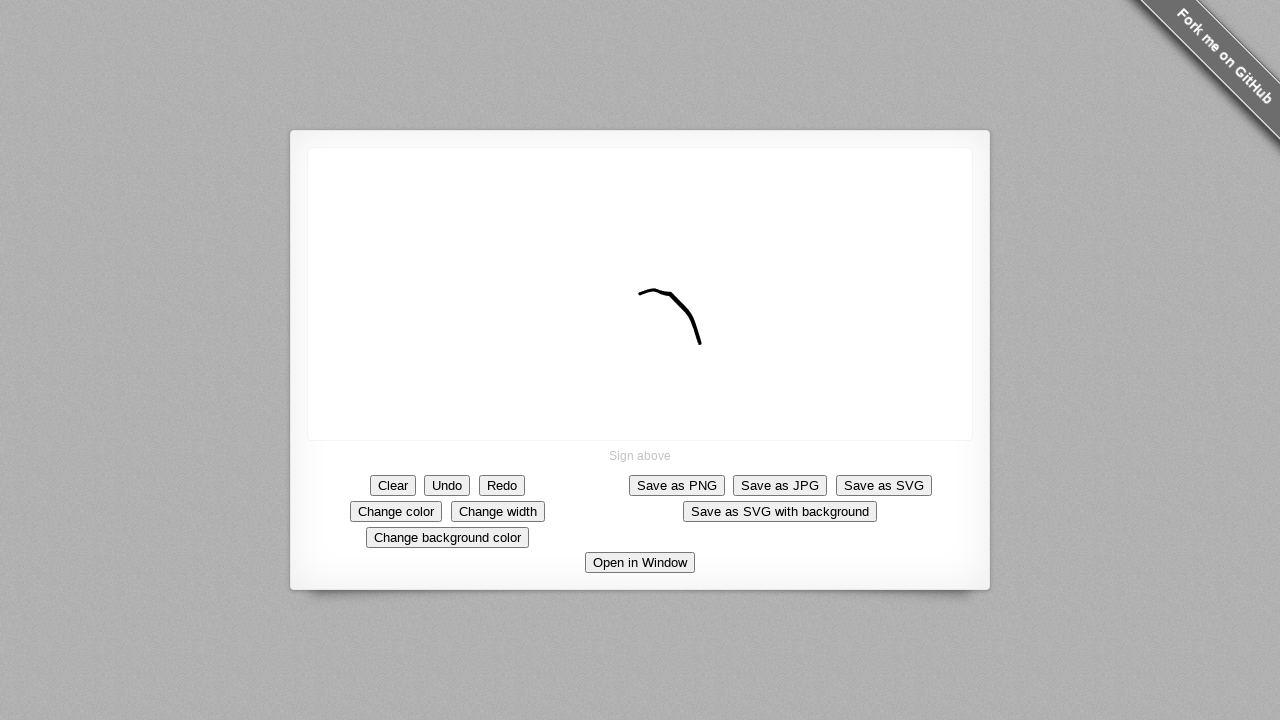